Tests opting out of A/B tests by first verifying the page shows an A/B test variation, then adding an opt-out cookie and refreshing to confirm the A/B test is disabled.

Starting URL: http://the-internet.herokuapp.com/abtest

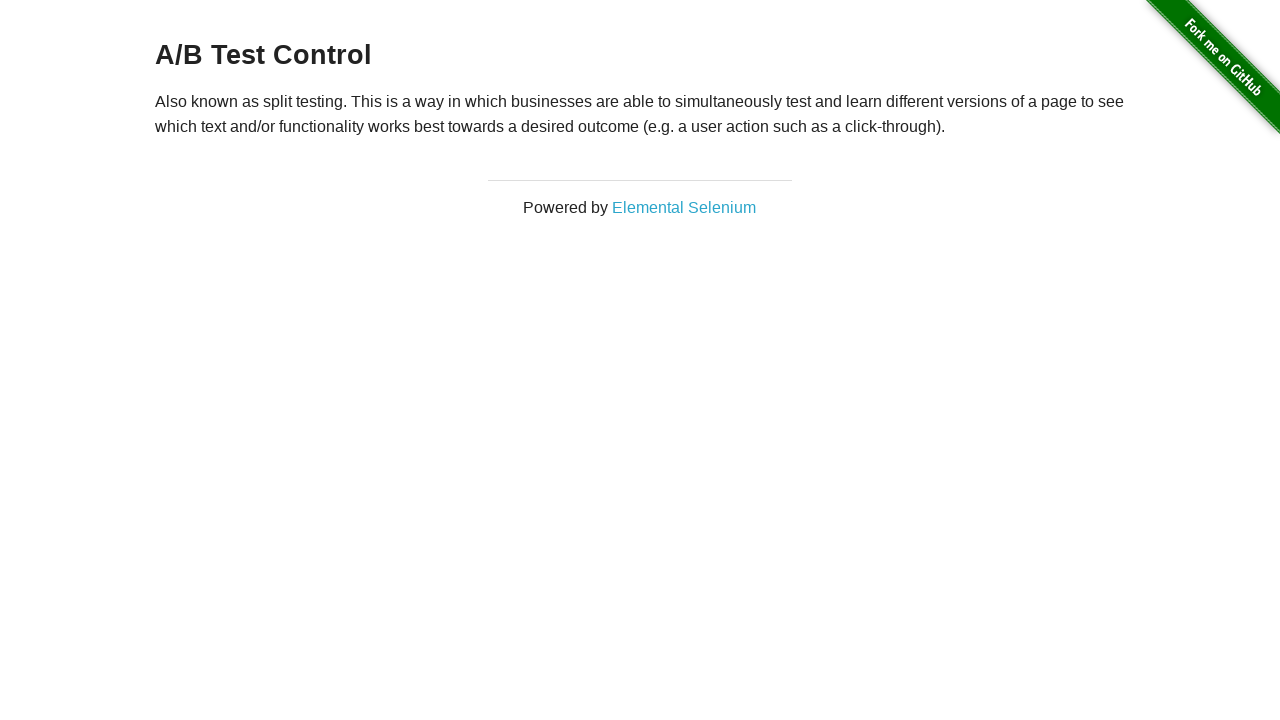

Retrieved heading text from h3 element
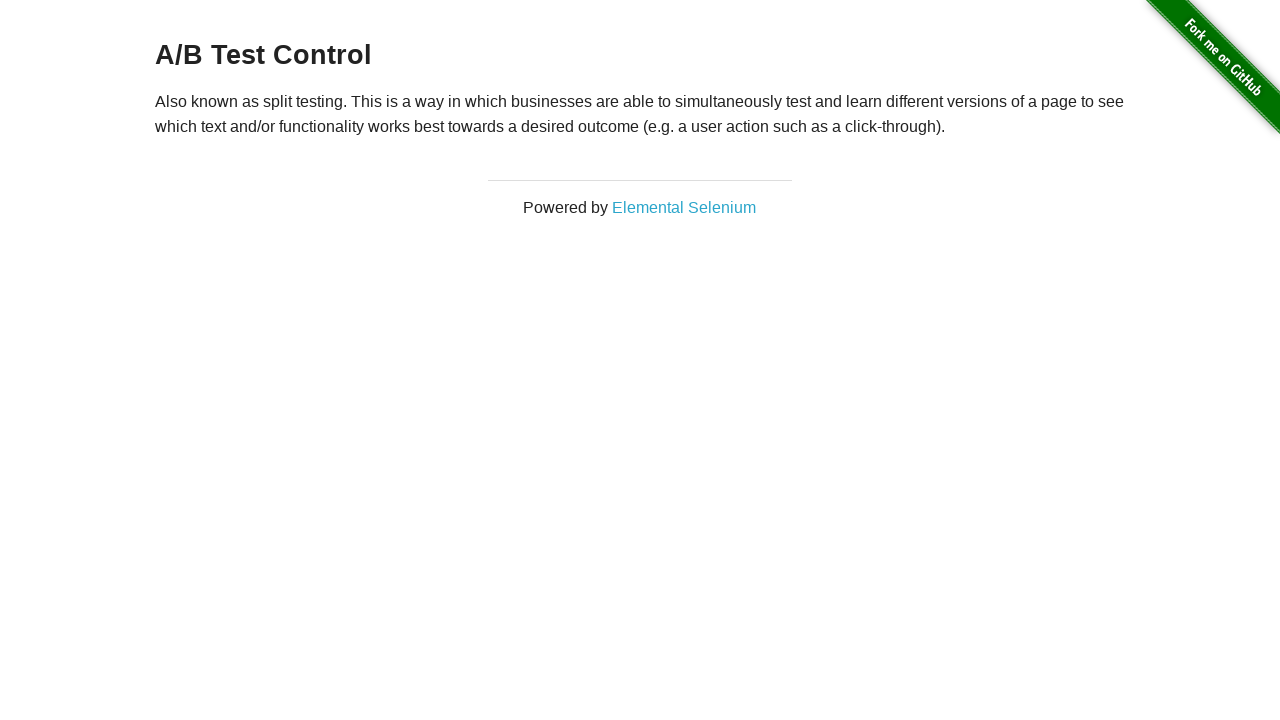

Verified page displays A/B test variation (Variation 1 or Control)
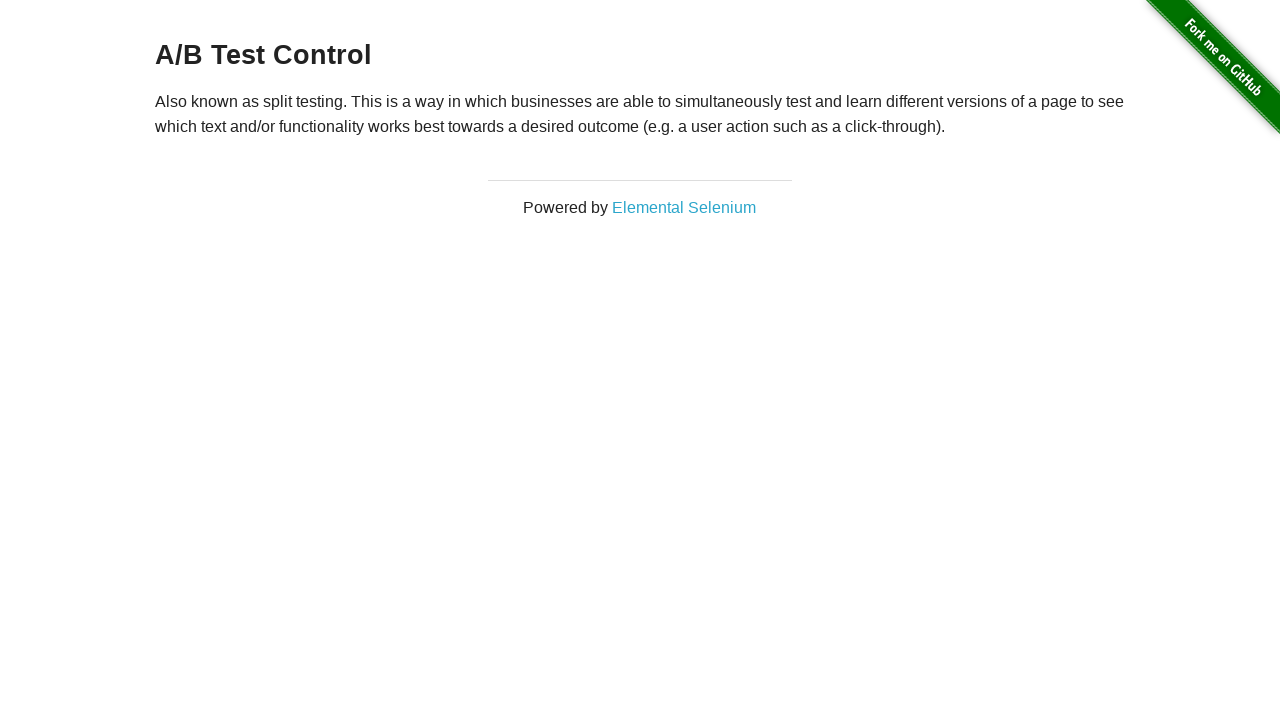

Added optimizelyOptOut cookie to disable A/B tests
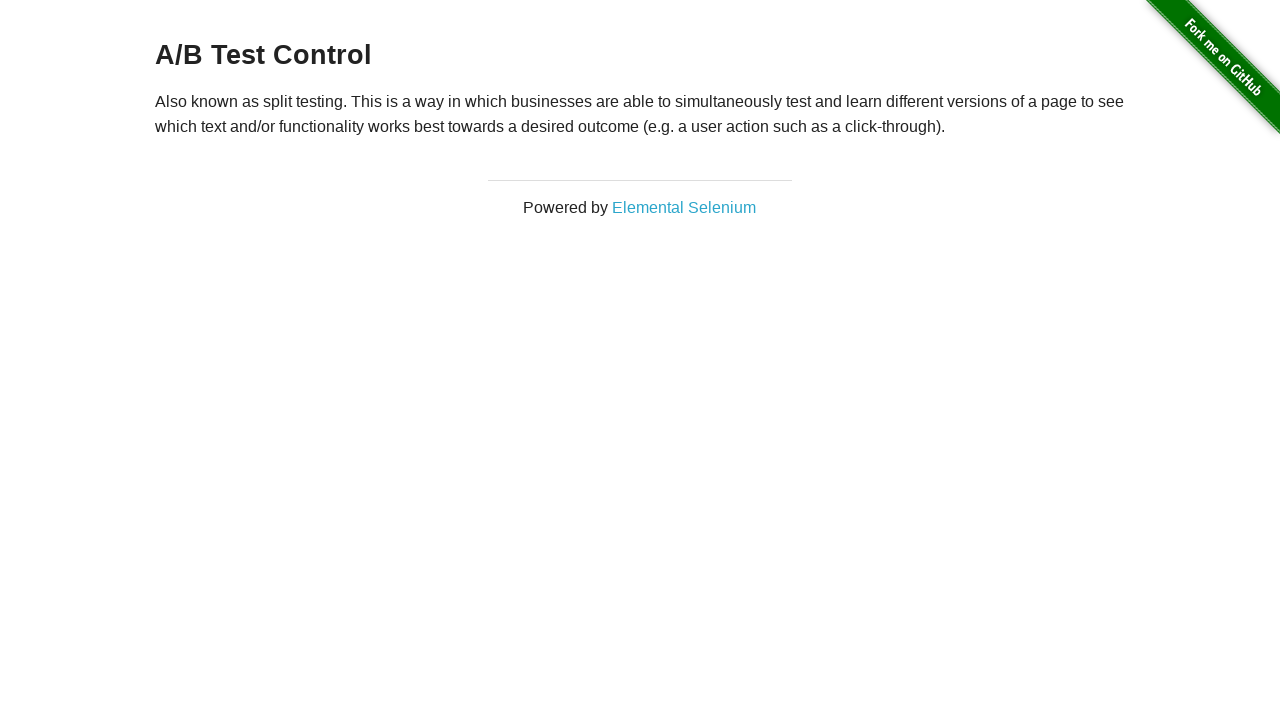

Reloaded the page to apply opt-out cookie
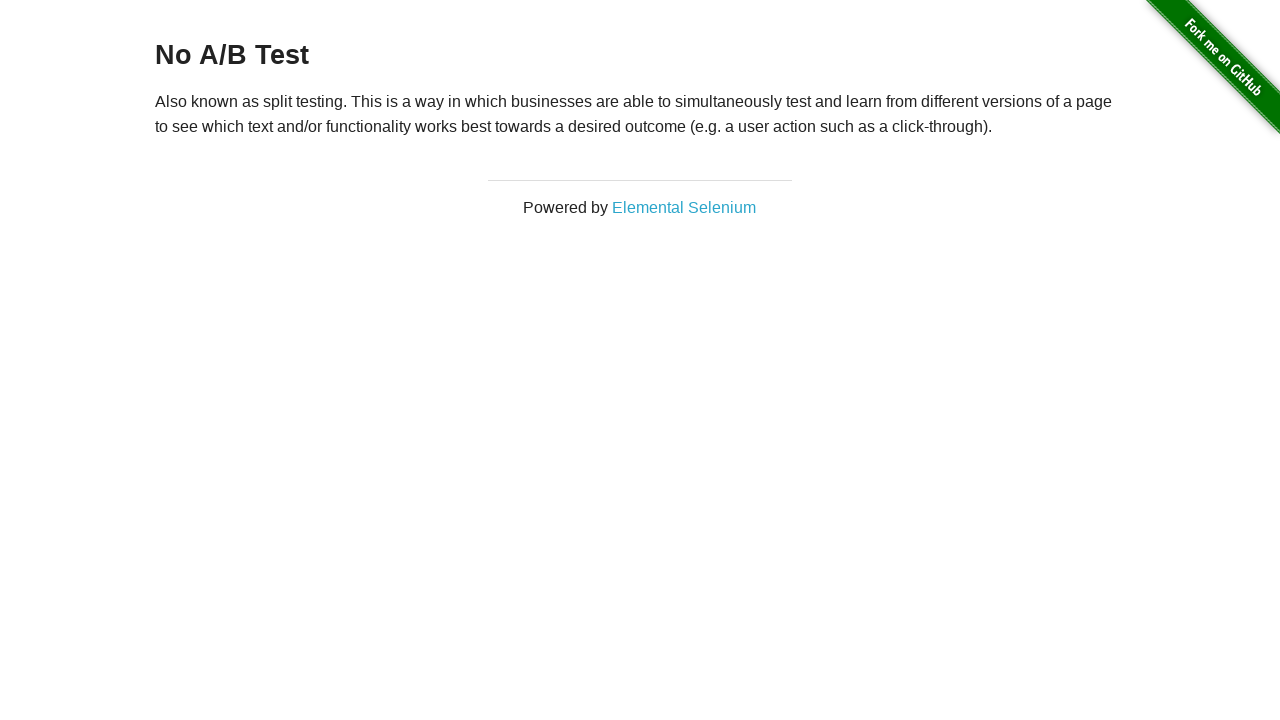

Retrieved heading text after page reload
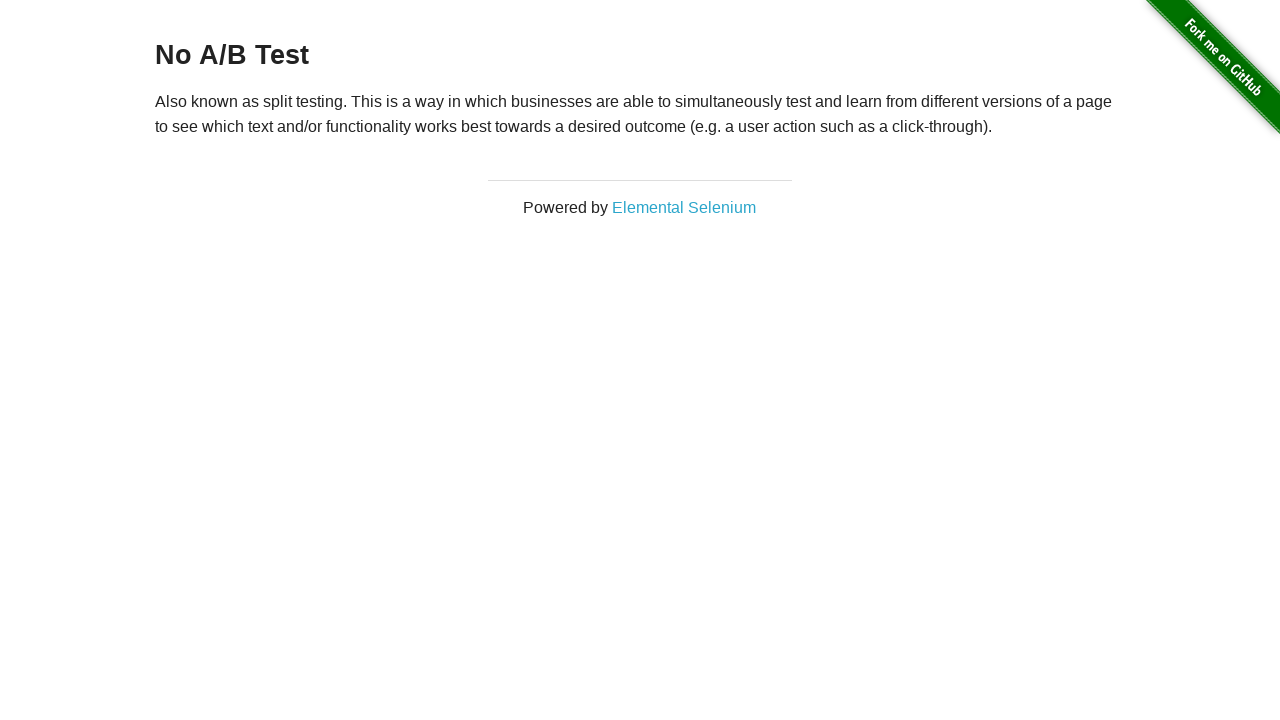

Verified A/B test is disabled and page shows 'No A/B Test'
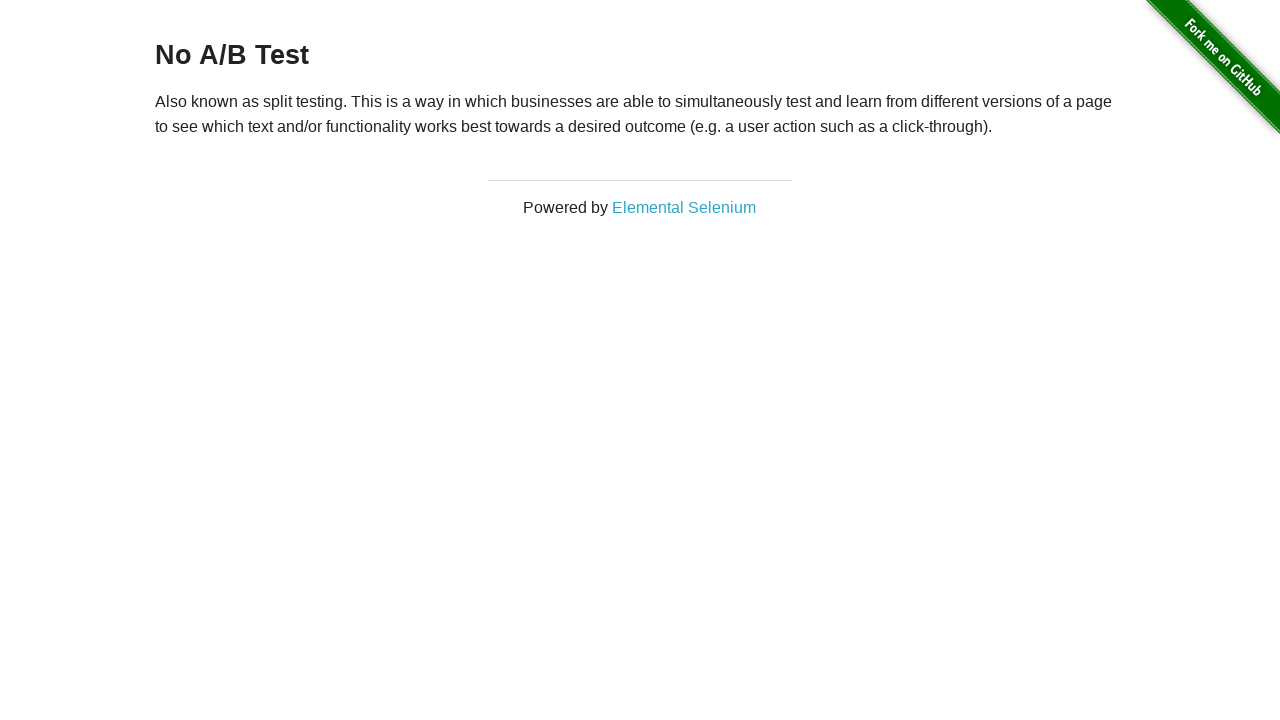

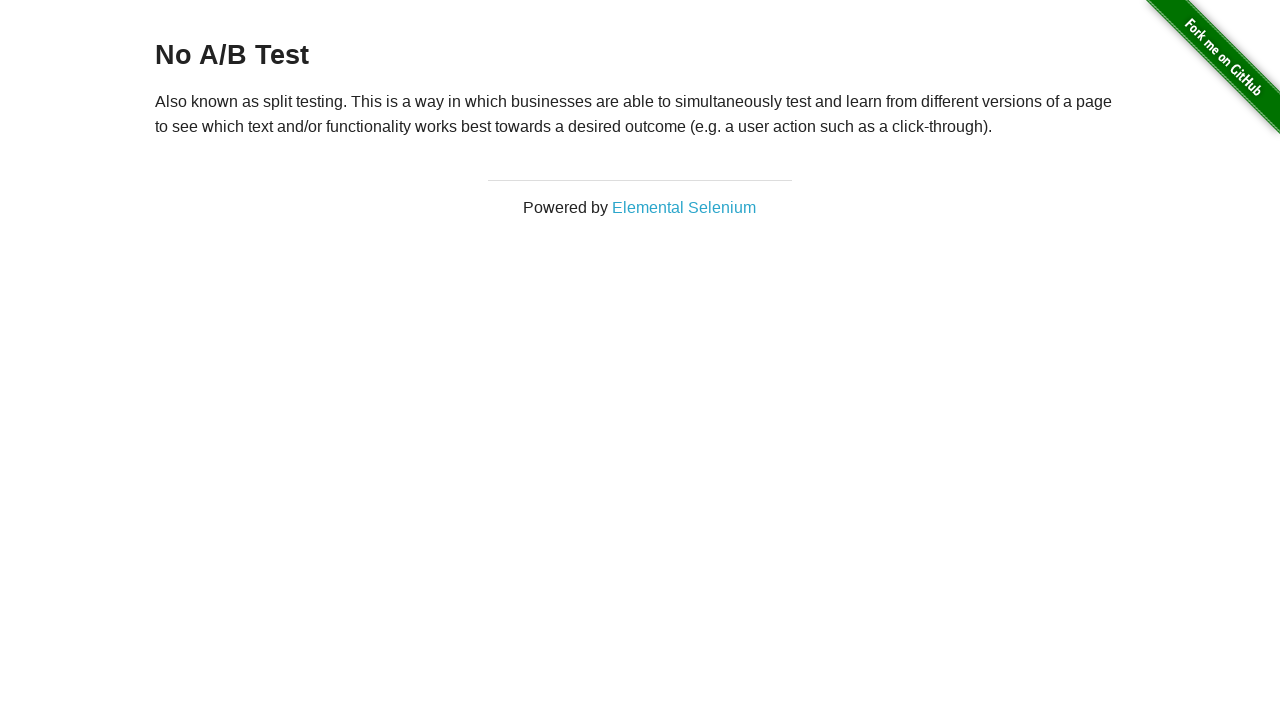